Tests that Clear completed button removes completed items when clicked

Starting URL: https://demo.playwright.dev/todomvc

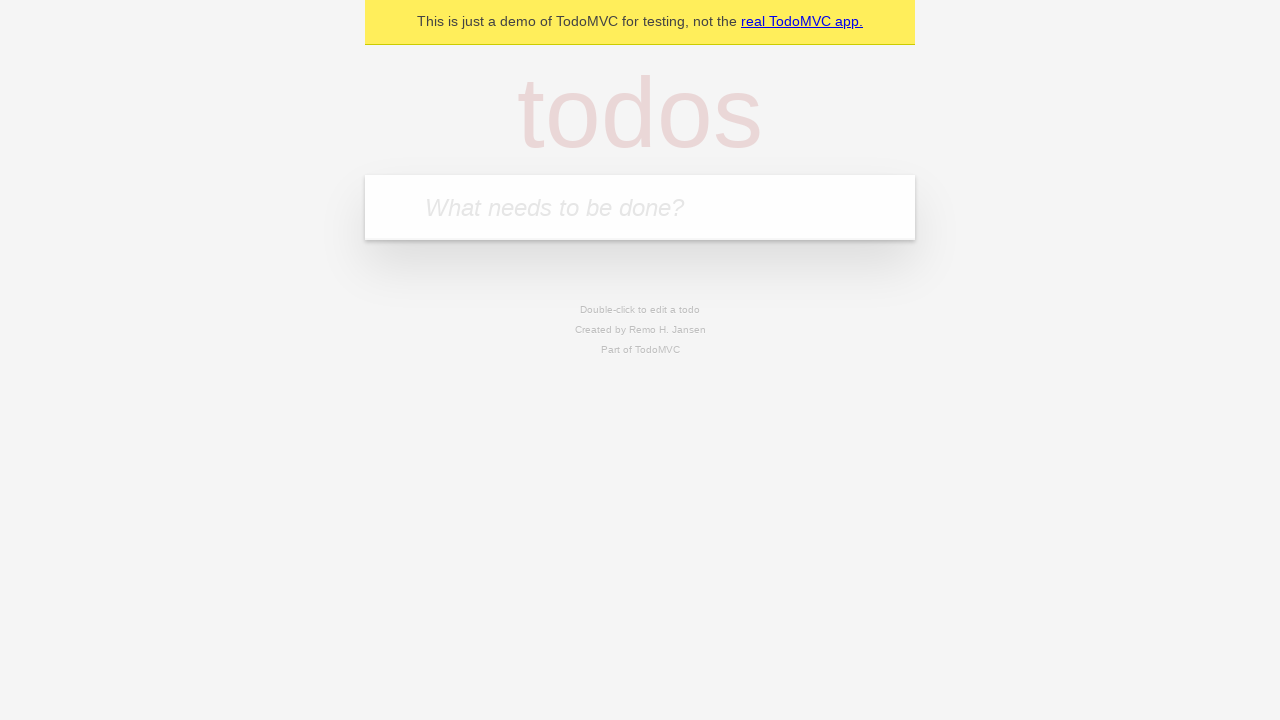

Filled todo input with 'buy some cheese' on internal:attr=[placeholder="What needs to be done?"i]
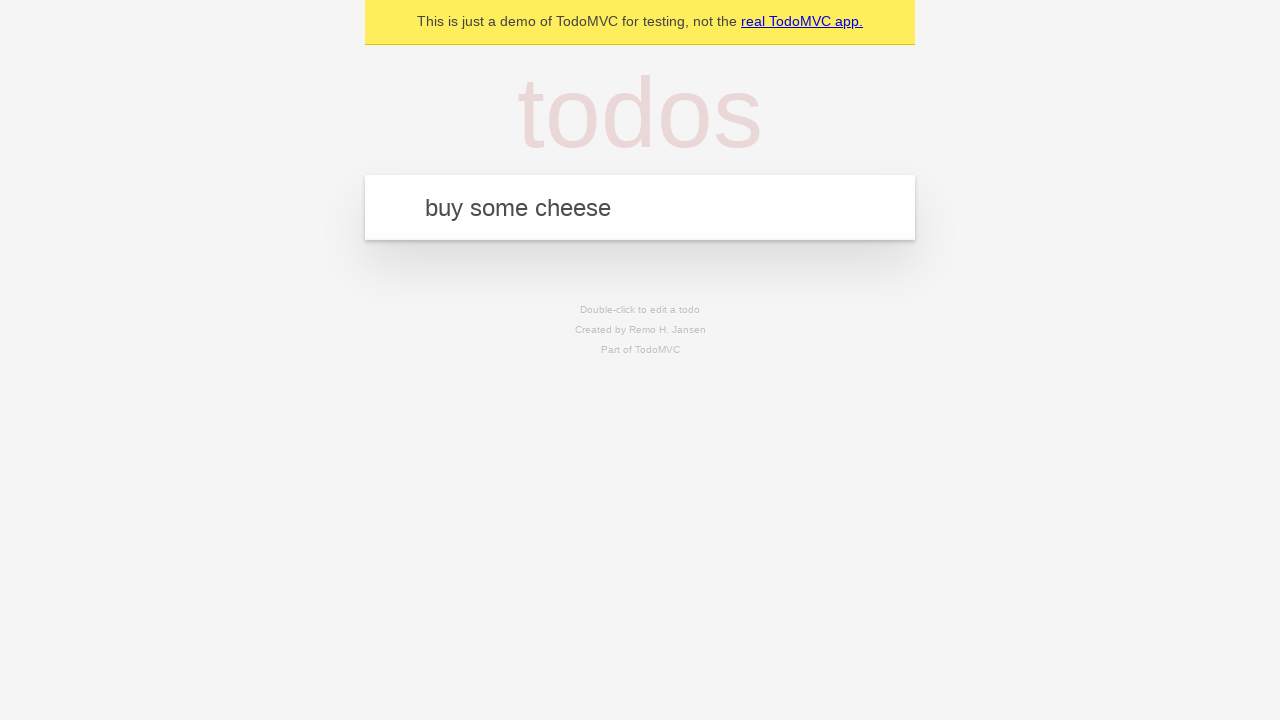

Pressed Enter to add todo 'buy some cheese' on internal:attr=[placeholder="What needs to be done?"i]
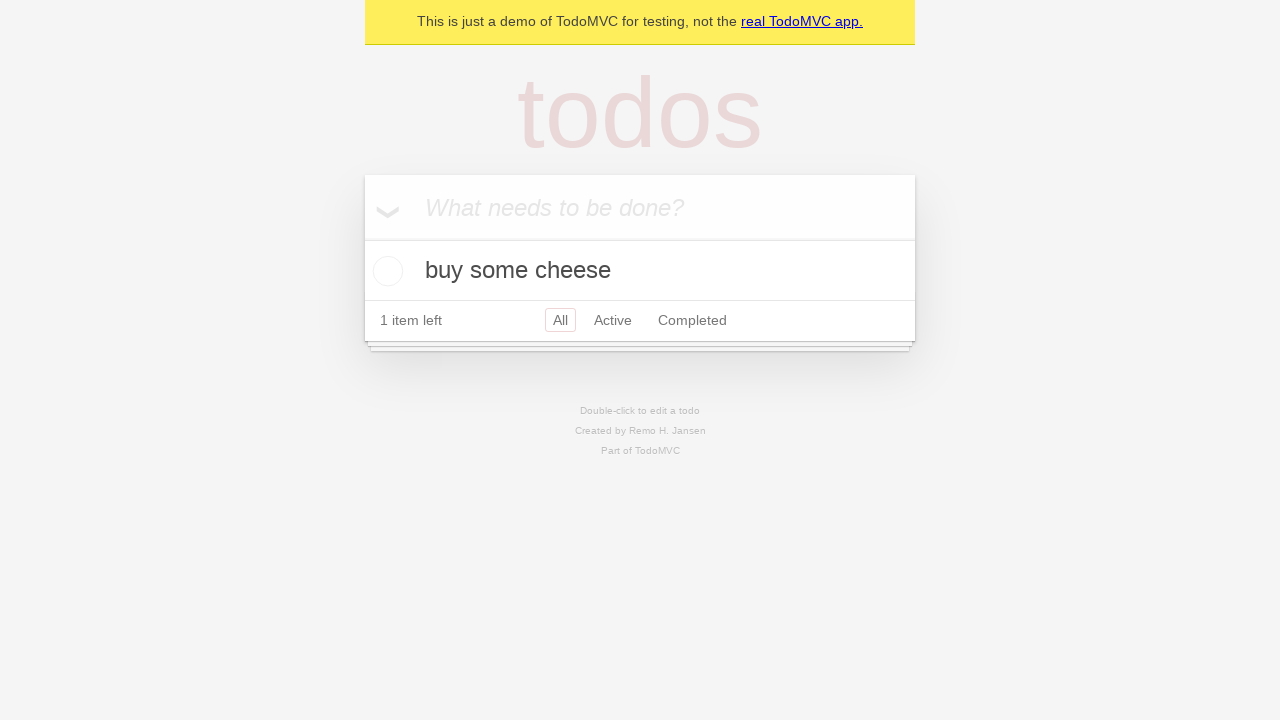

Filled todo input with 'feed the cat' on internal:attr=[placeholder="What needs to be done?"i]
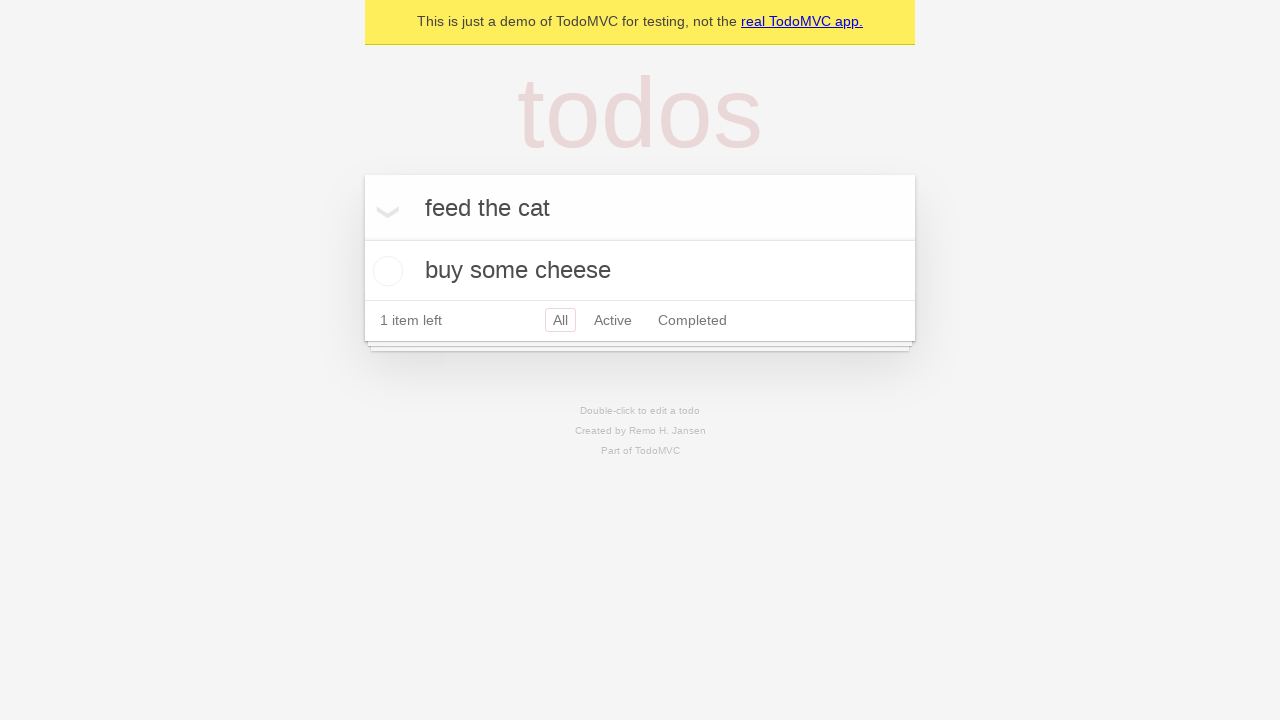

Pressed Enter to add todo 'feed the cat' on internal:attr=[placeholder="What needs to be done?"i]
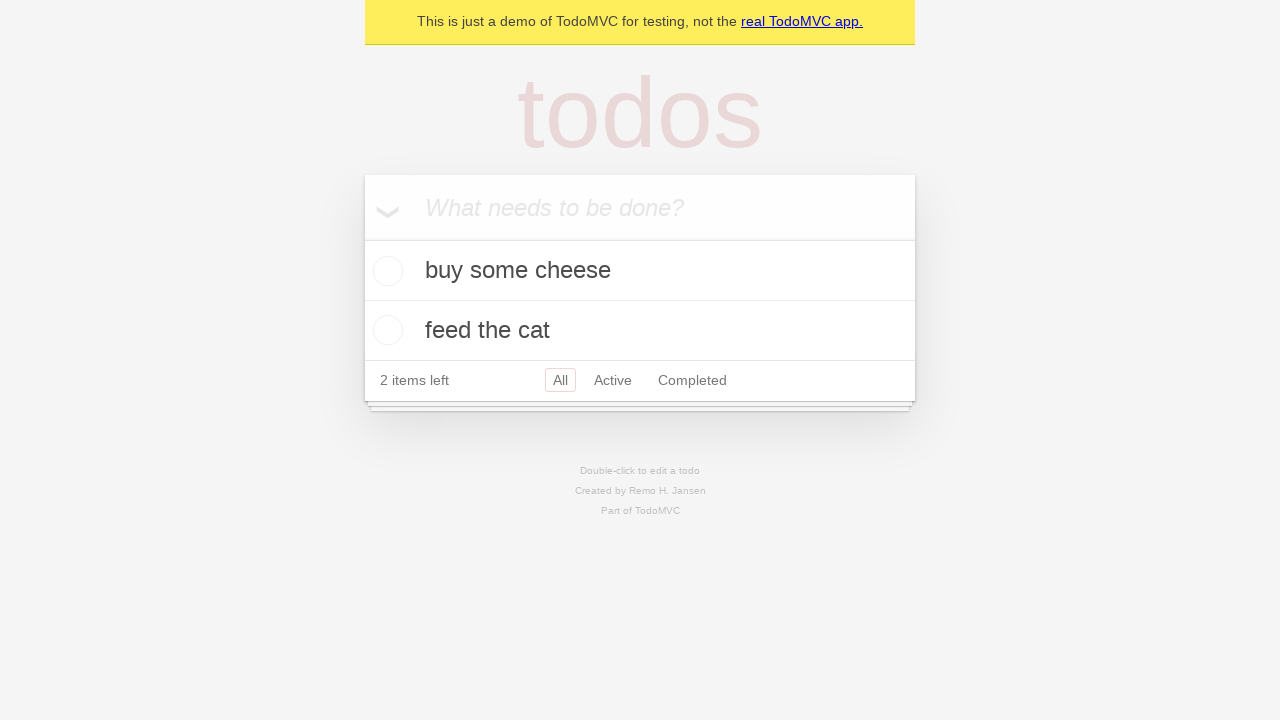

Filled todo input with 'book a doctors appointment' on internal:attr=[placeholder="What needs to be done?"i]
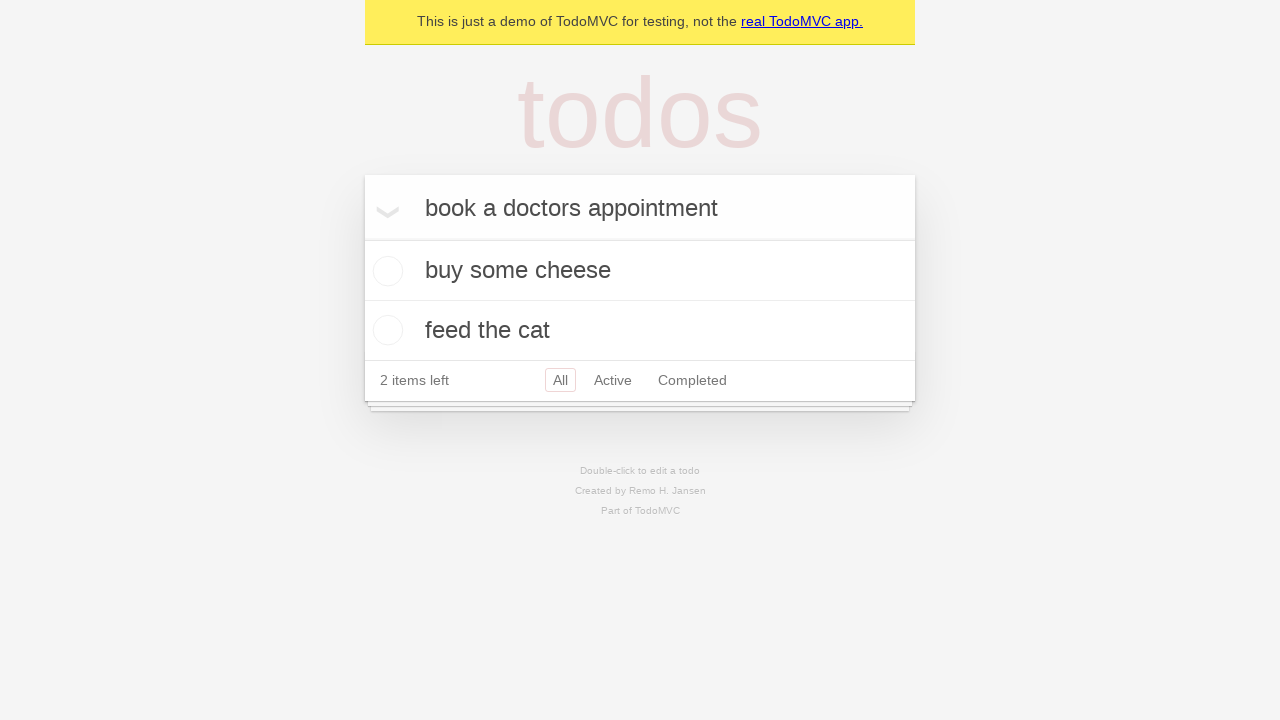

Pressed Enter to add todo 'book a doctors appointment' on internal:attr=[placeholder="What needs to be done?"i]
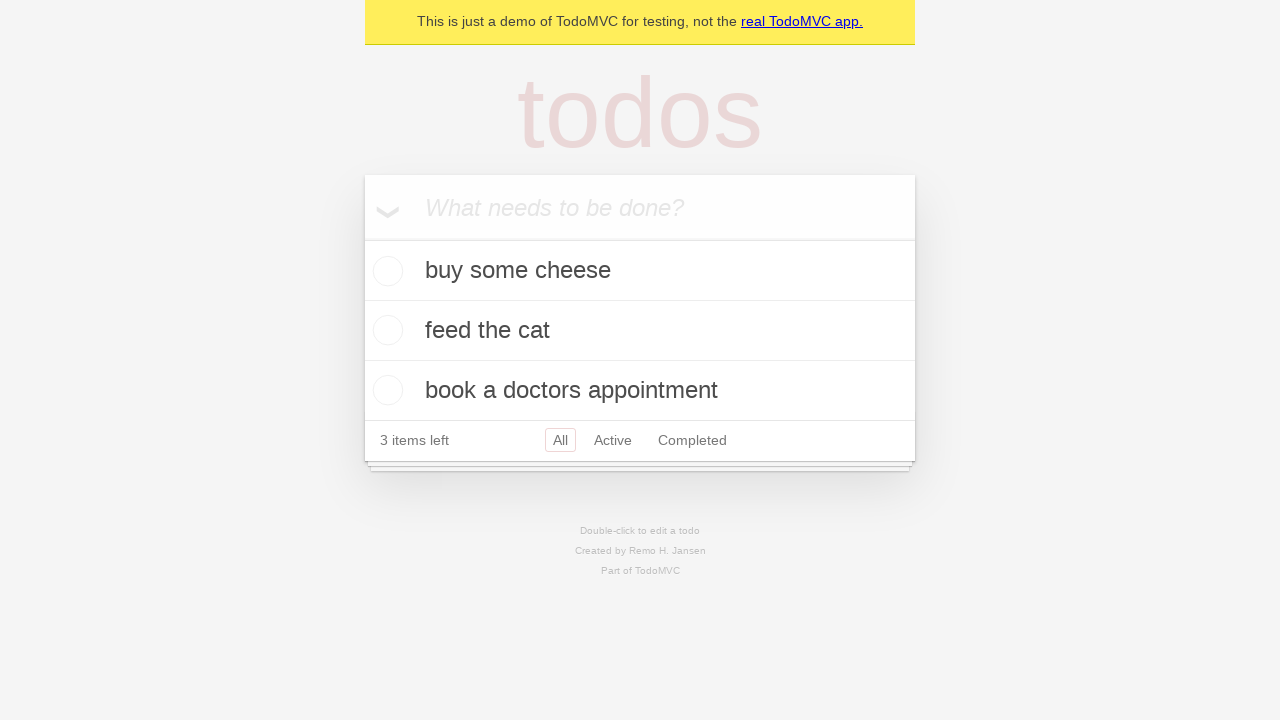

Waited for all 3 todo items to be created
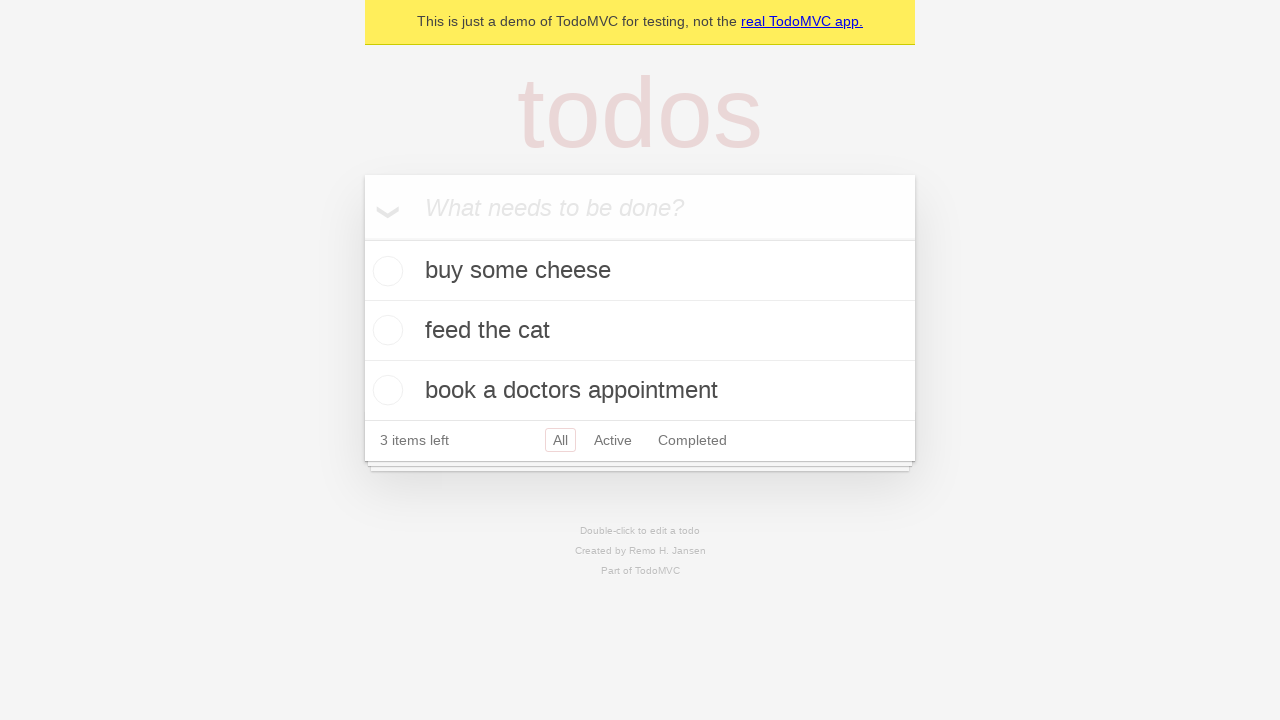

Checked the second todo item as completed at (385, 330) on internal:testid=[data-testid="todo-item"s] >> nth=1 >> internal:role=checkbox
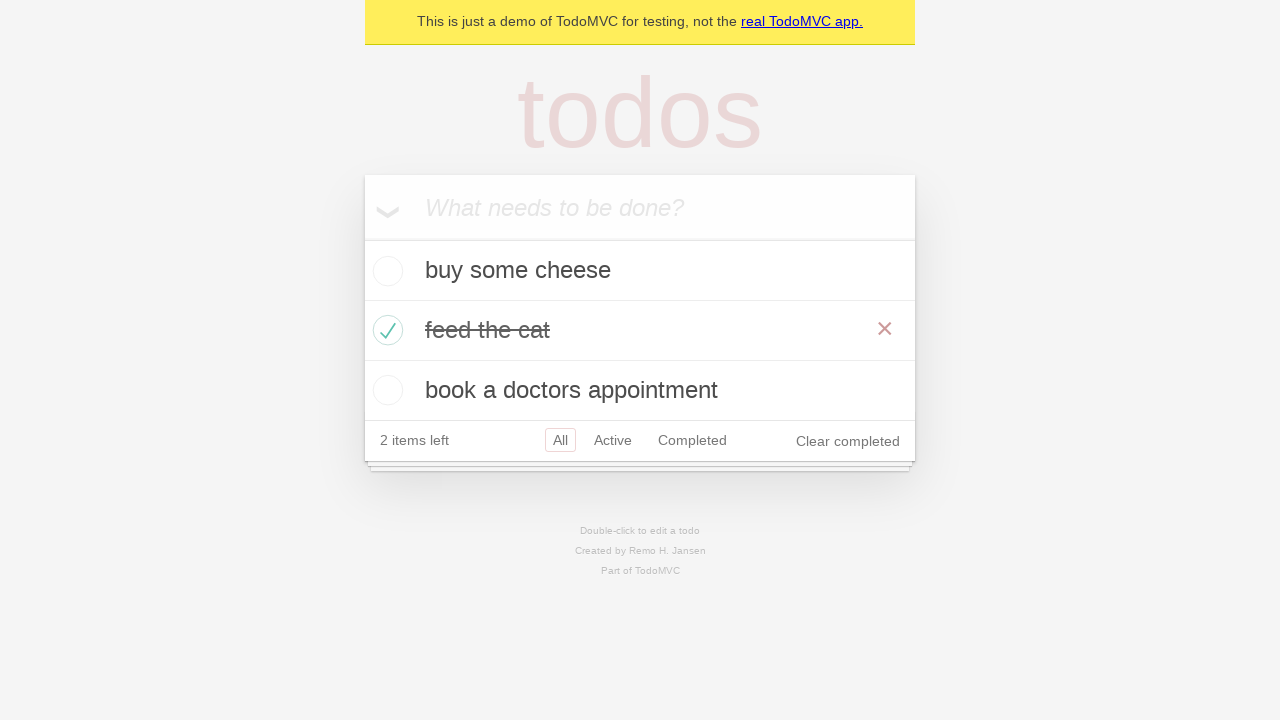

Clicked 'Clear completed' button at (848, 441) on internal:role=button[name="Clear completed"i]
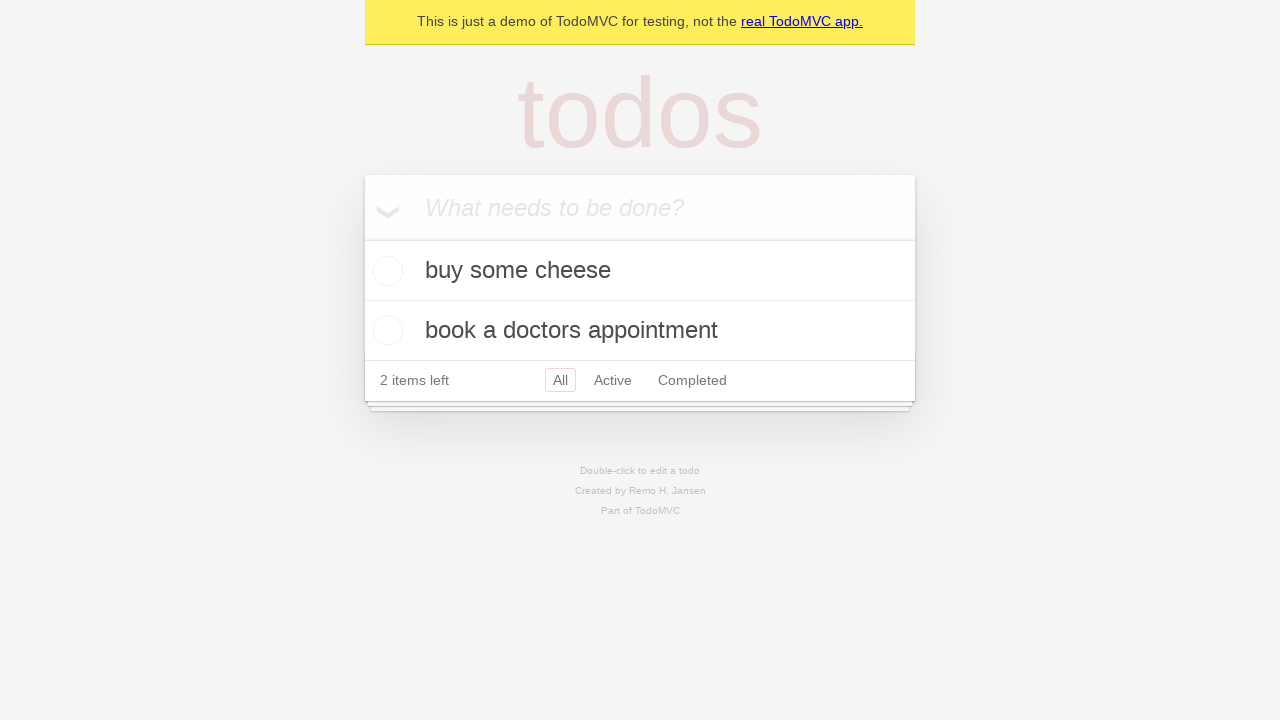

Verified completed item was removed, 2 items remaining
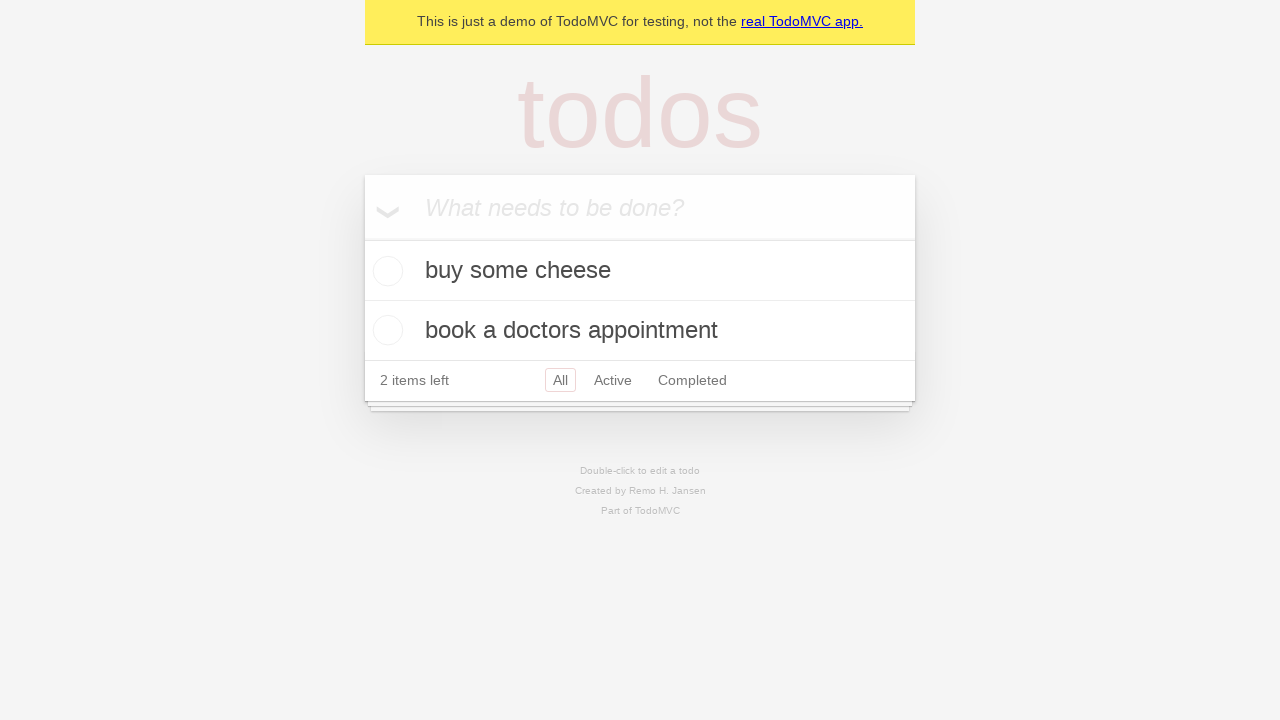

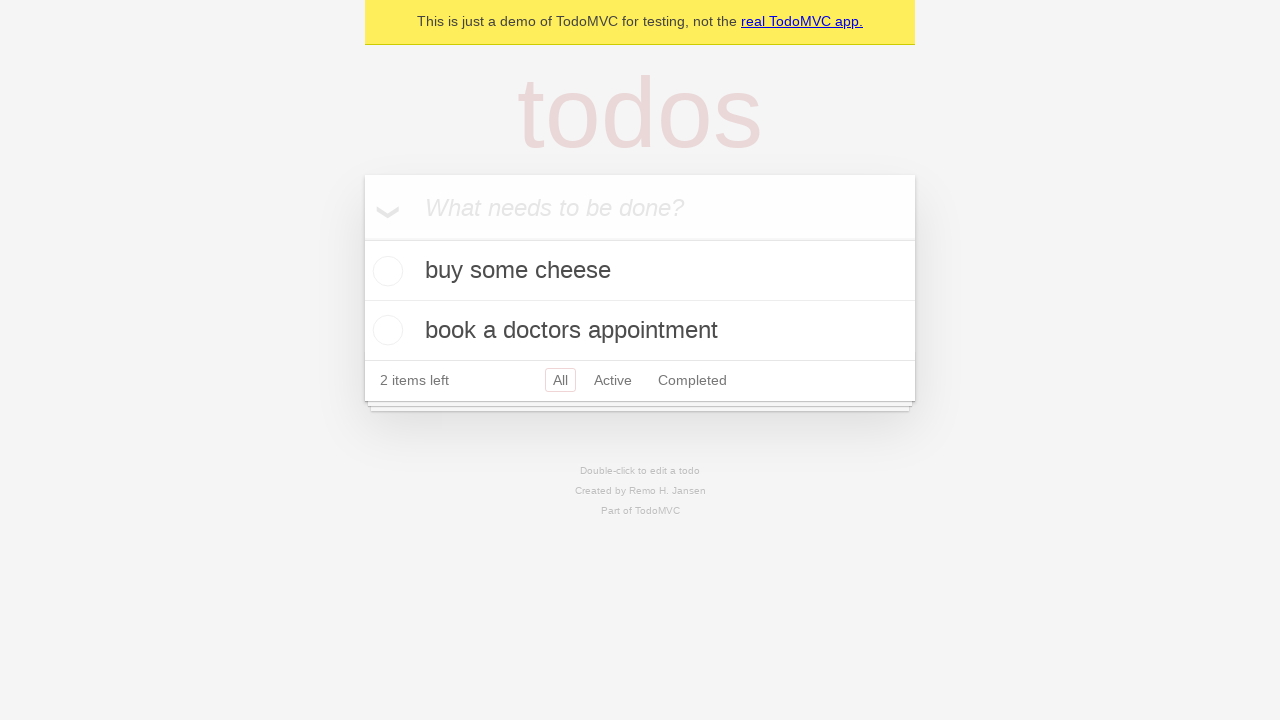